Fills out the KFC customer experience survey form by entering a survey code from a receipt and selecting the visit time (hour, minute, and AM/PM).

Starting URL: https://www.mykfcexperience.com/?AspxAutoDetectCookieSupport=1

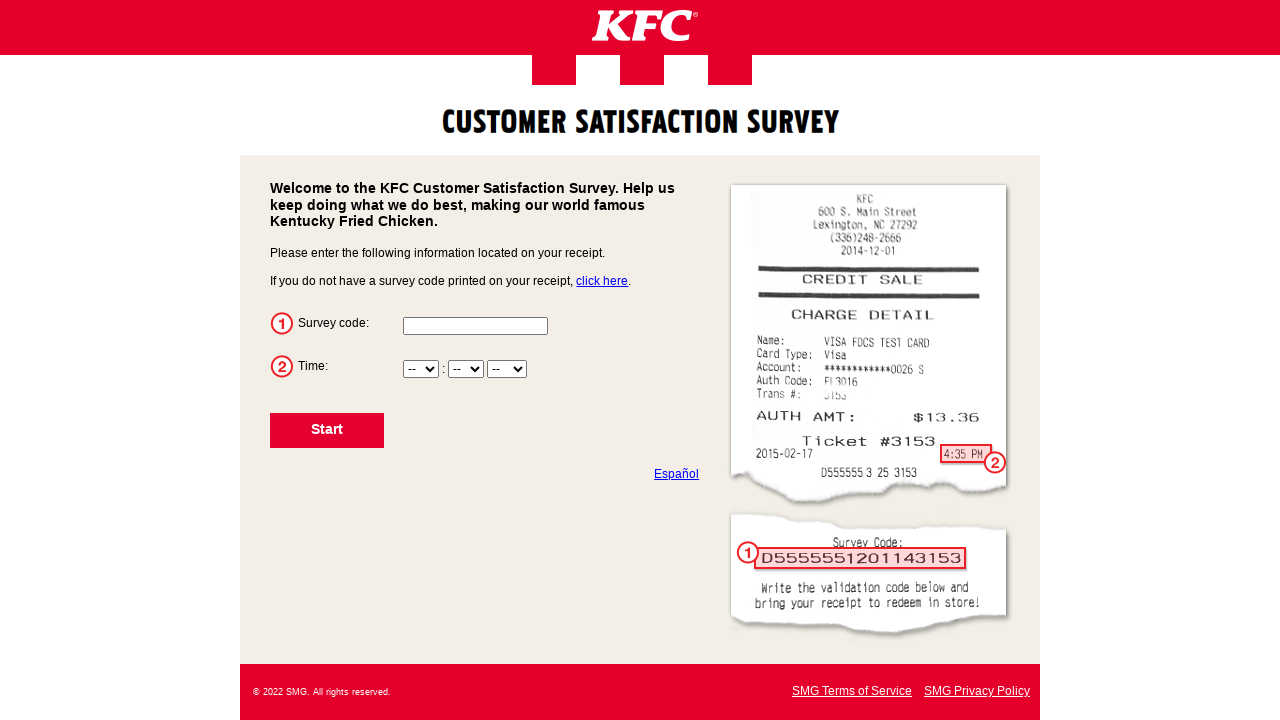

Filled survey code field with 'S7200740330222361' from receipt on input[name='CN1']
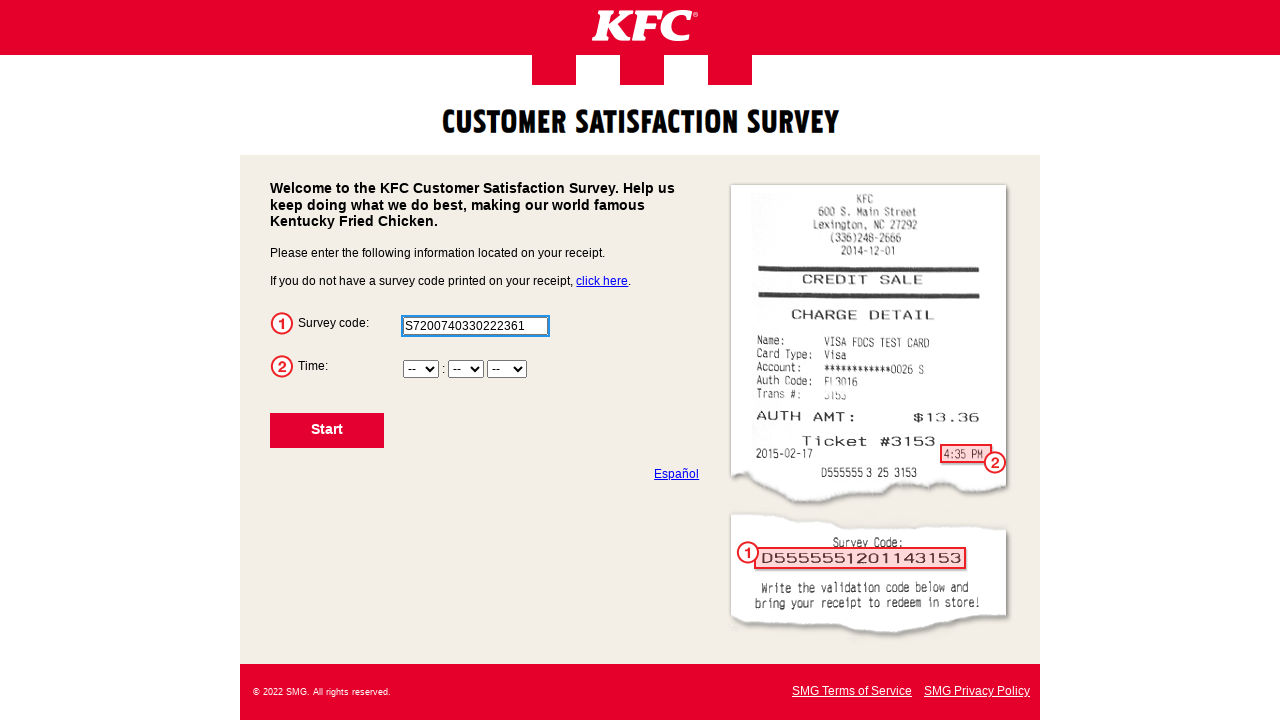

Selected hour '02' from visit time dropdown on select[name='InputHour']
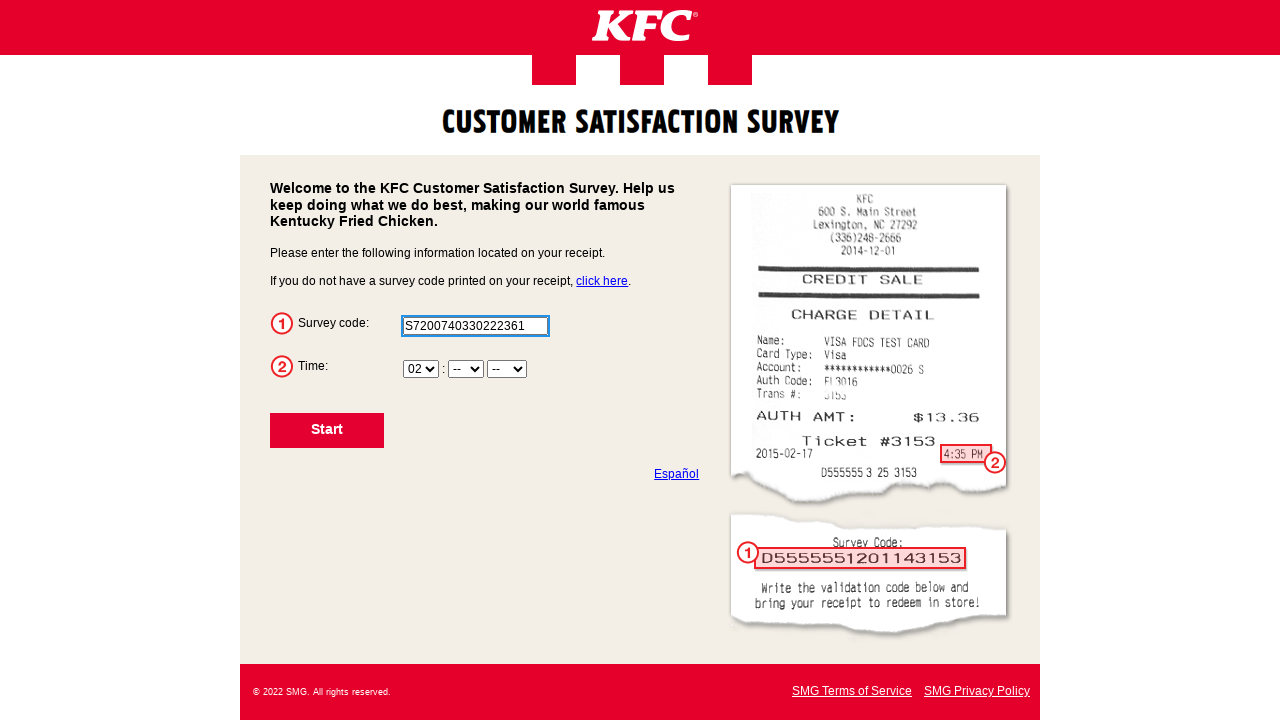

Selected minute '30' from visit time dropdown on select[name='InputMinute']
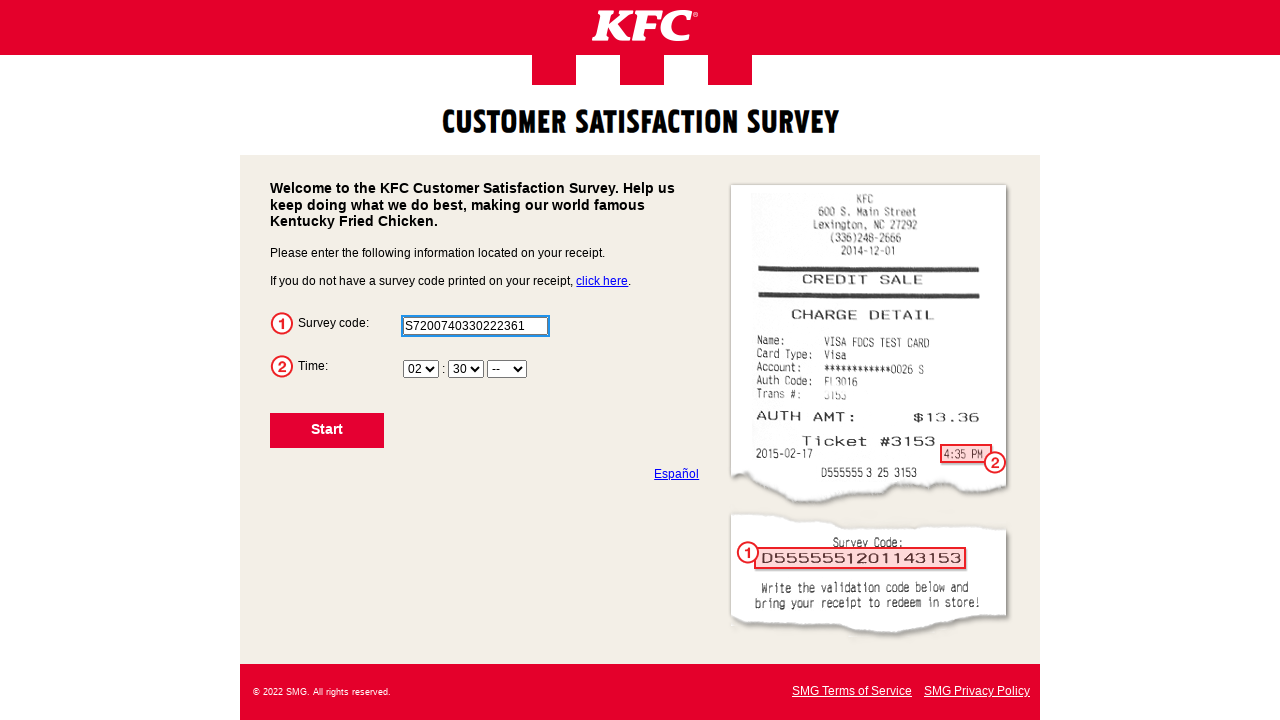

Selected 'PM' from AM/PM dropdown on select[name='InputMeridian']
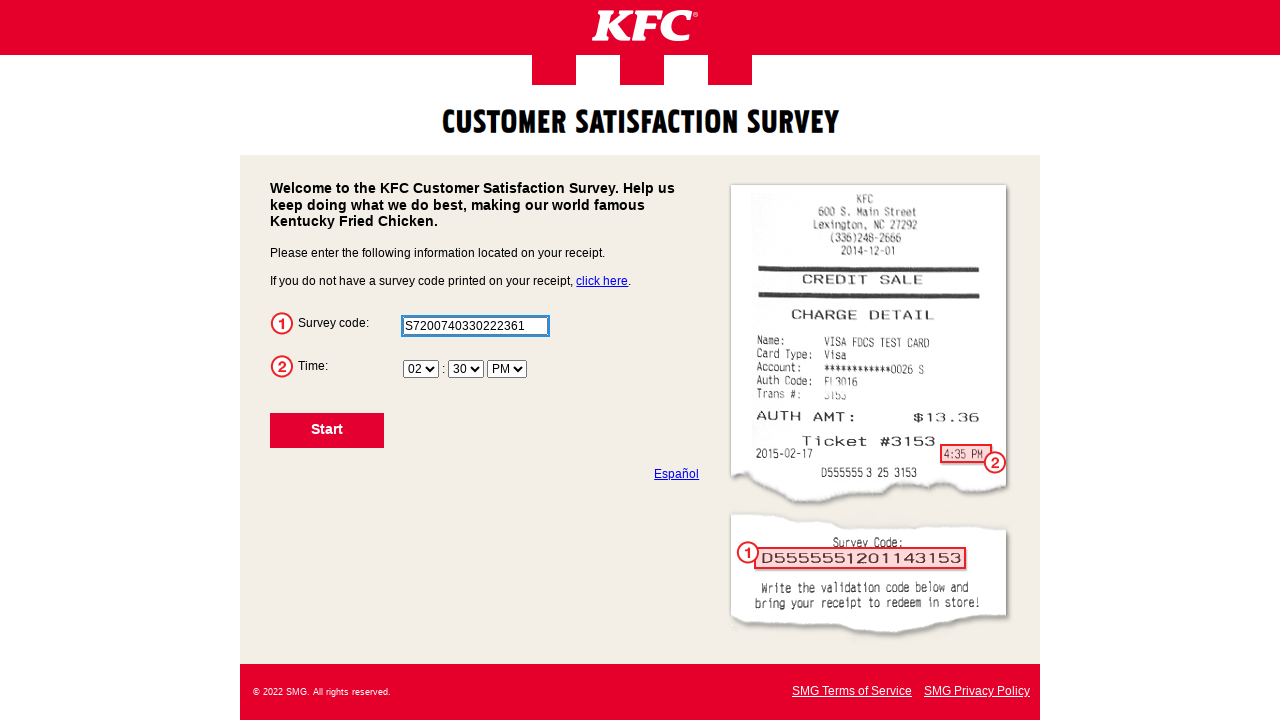

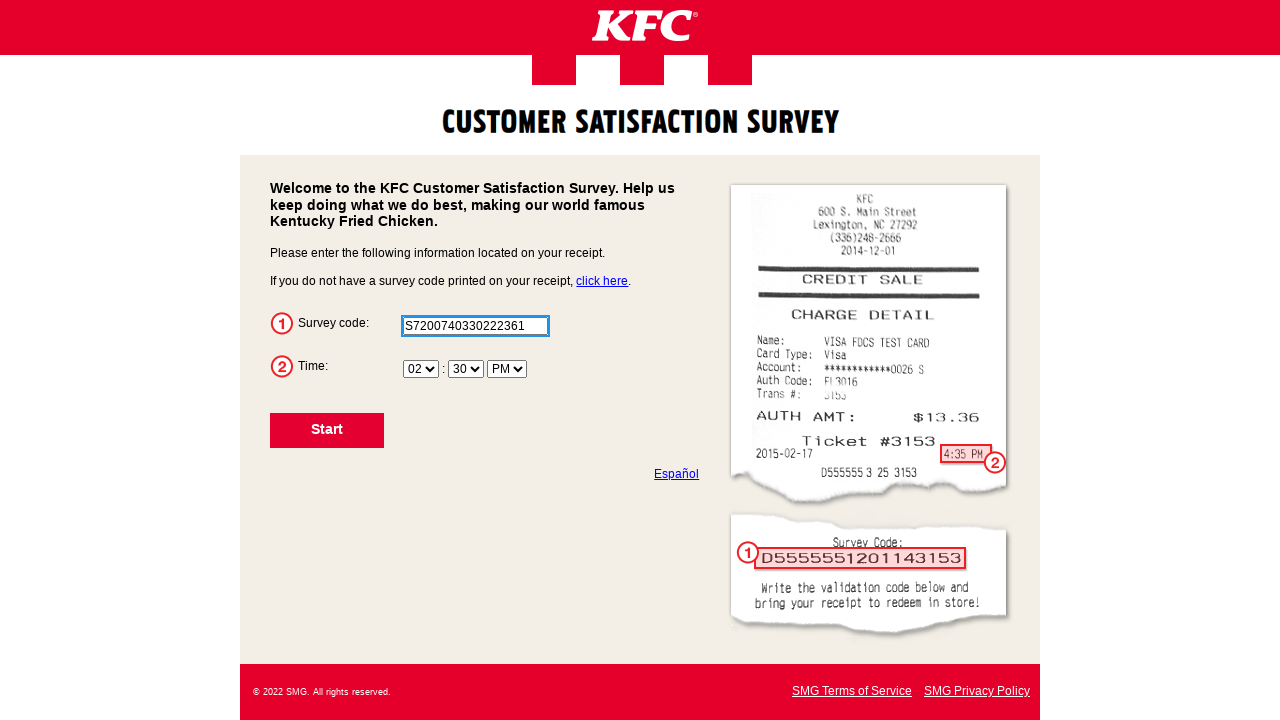